Tests shopping cart functionality by navigating to the shop page, adding multiple products (2 Stuffed Frogs, 5 Fluffy Bunnies, 3 Valentine Bears), going to the cart, and verifying product prices and subtotals.

Starting URL: https://jupiter.cloud.planittesting.com/

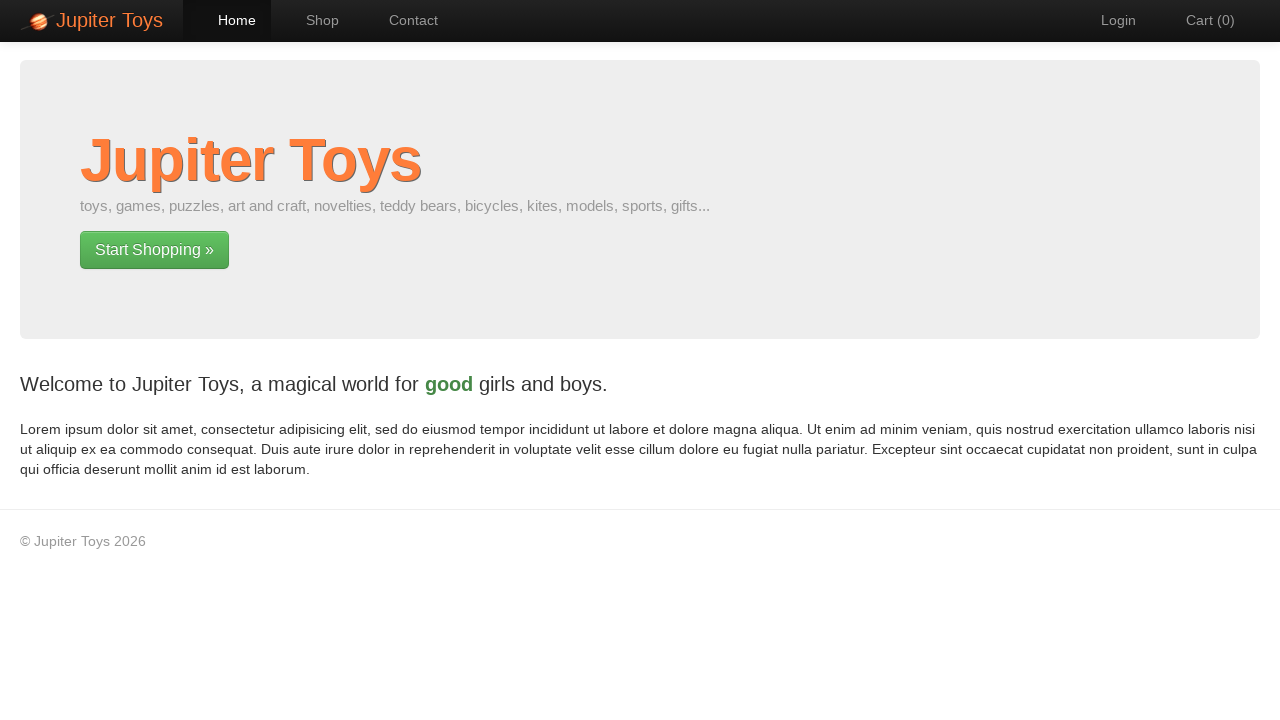

Clicked link to navigate to shop page at (312, 20) on a[href='#/shop']
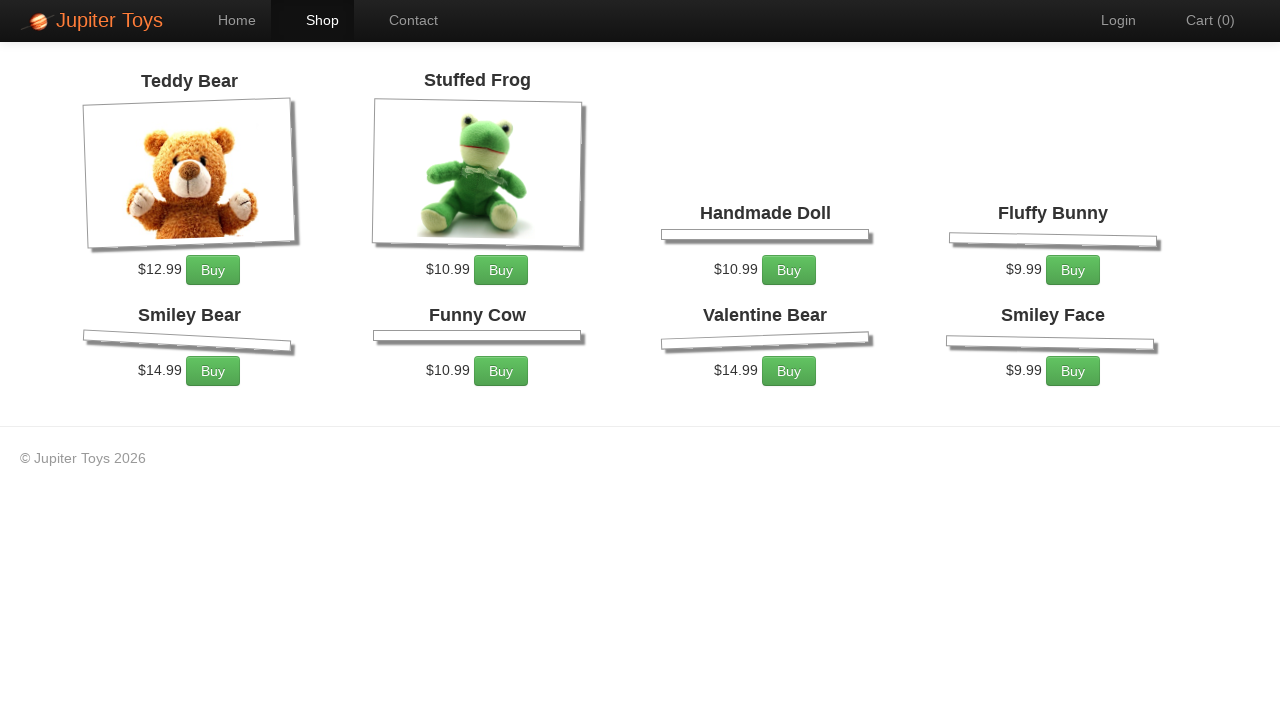

Shop page loaded and product-2 selector is visible
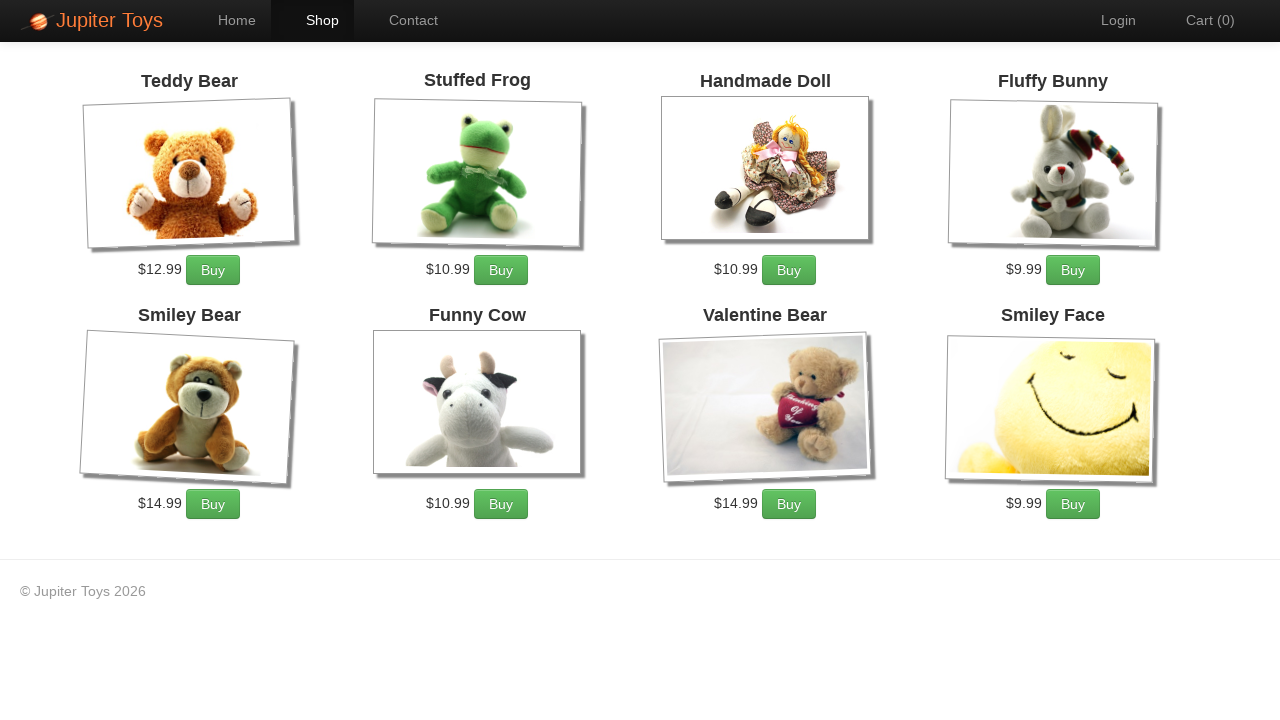

Clicked to add first Stuffed Frog to cart at (501, 270) on xpath=//li[@id='product-2']//a
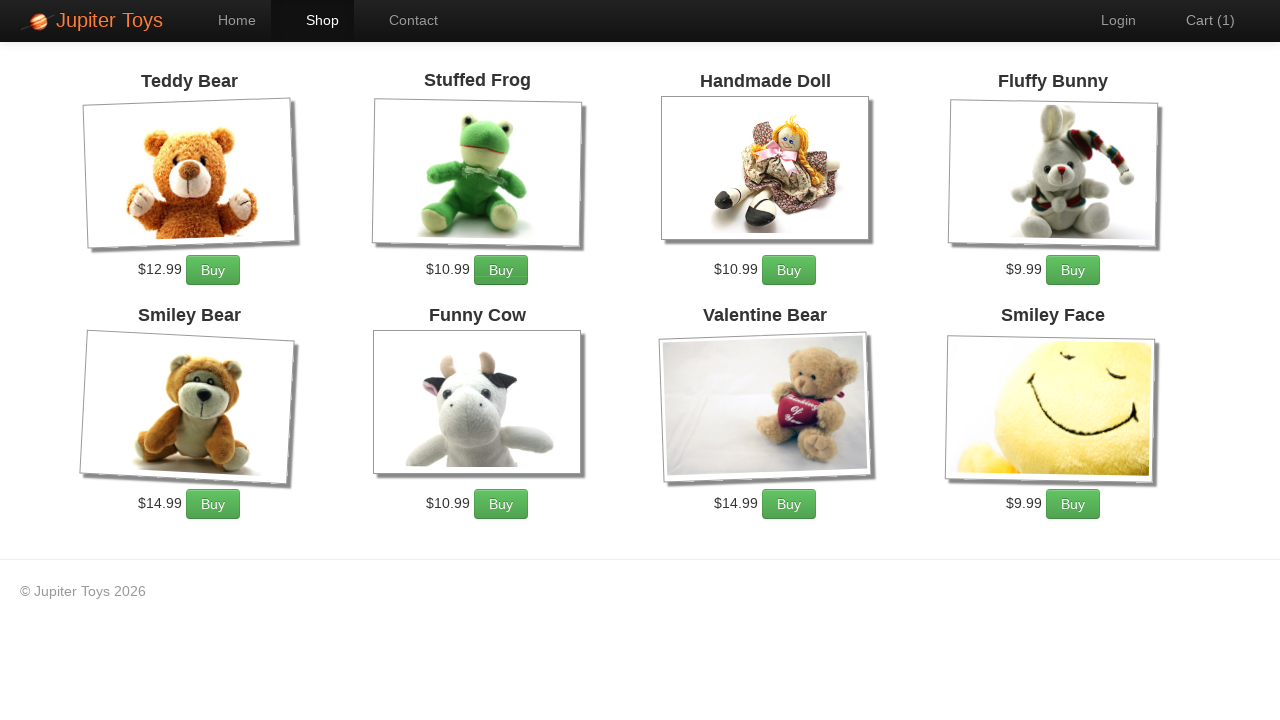

Clicked to add second Stuffed Frog to cart at (501, 270) on xpath=//li[@id='product-2']//a
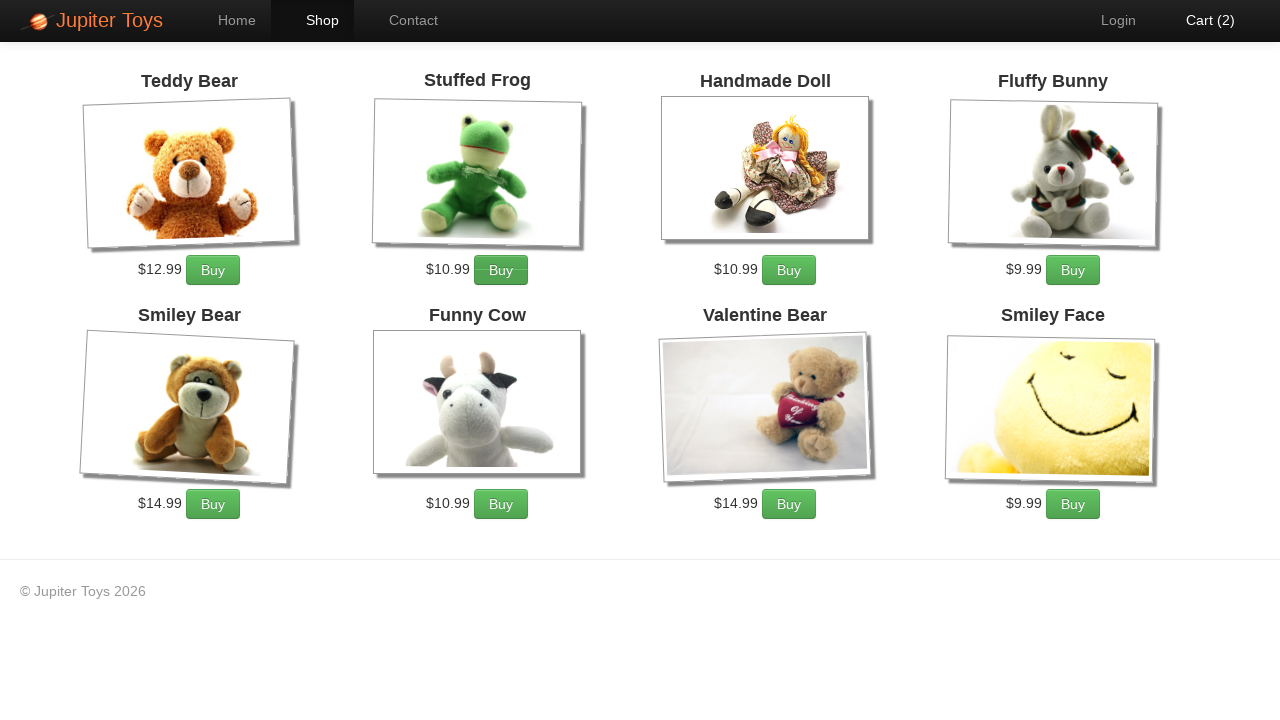

Clicked to add first Fluffy Bunny to cart at (1073, 270) on xpath=//li[@id='product-4']//a
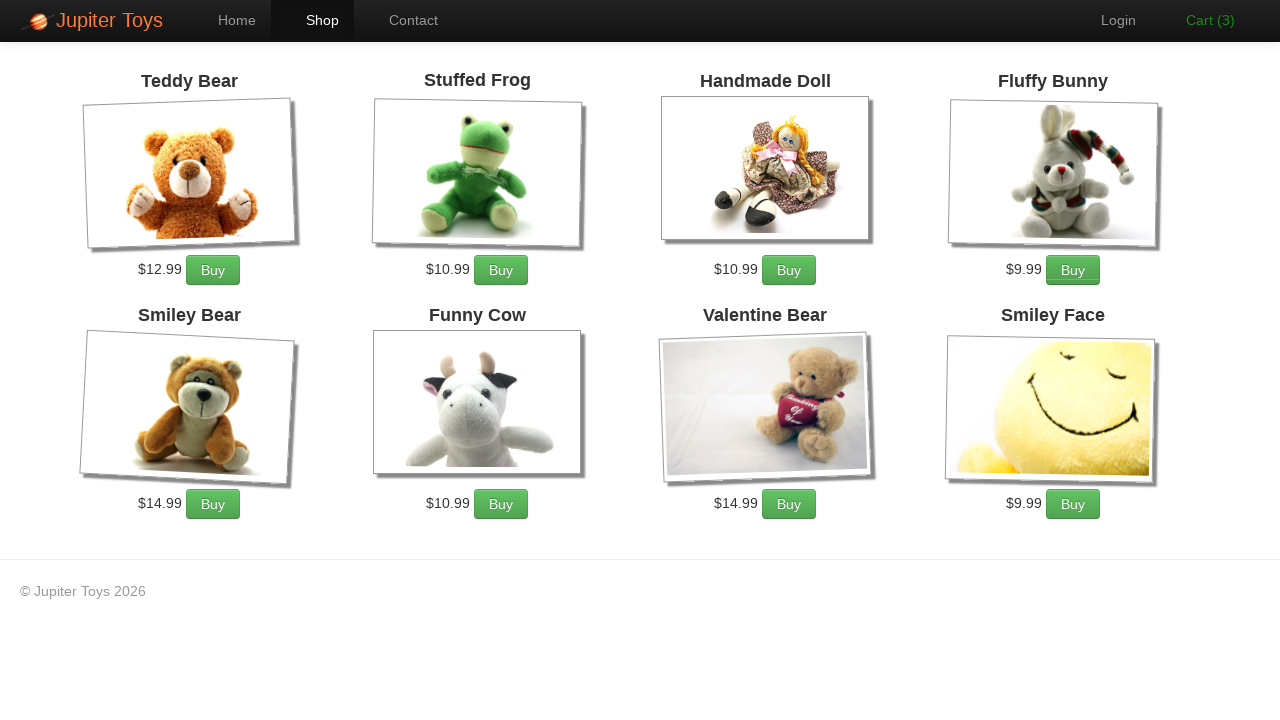

Clicked to add second Fluffy Bunny to cart at (1073, 270) on xpath=//li[@id='product-4']//a
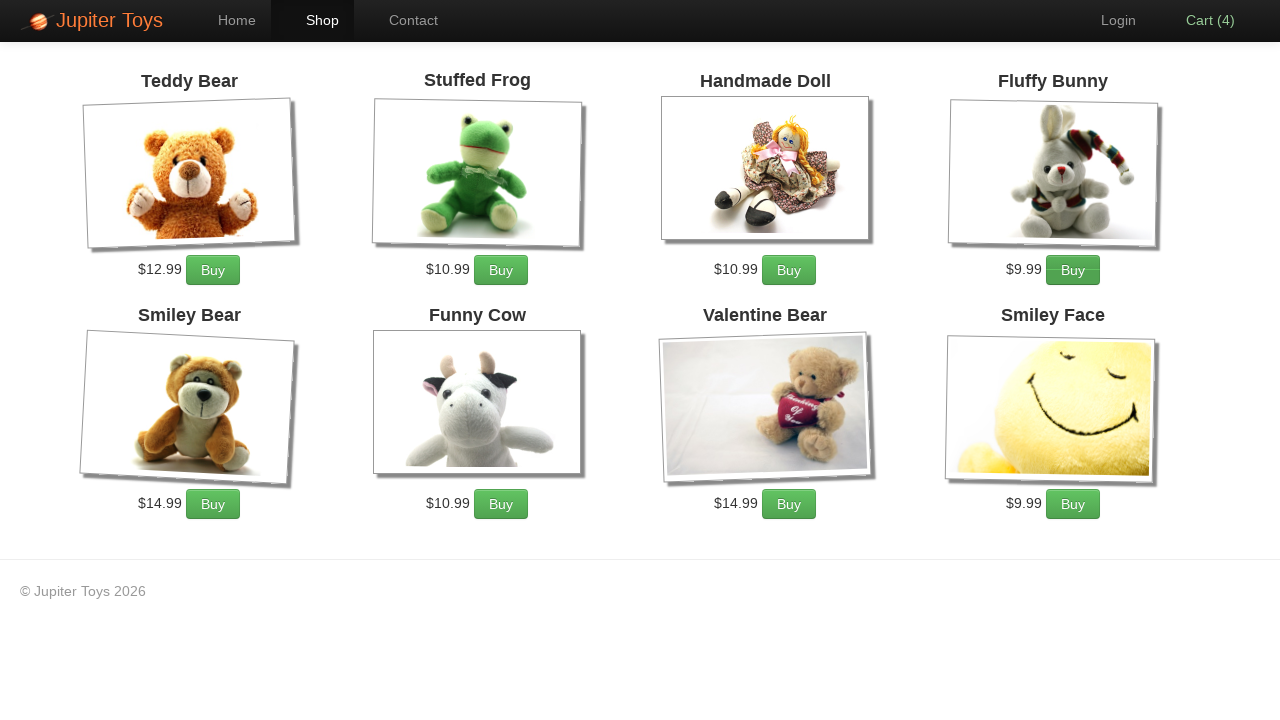

Clicked to add third Fluffy Bunny to cart at (1073, 270) on xpath=//li[@id='product-4']//a
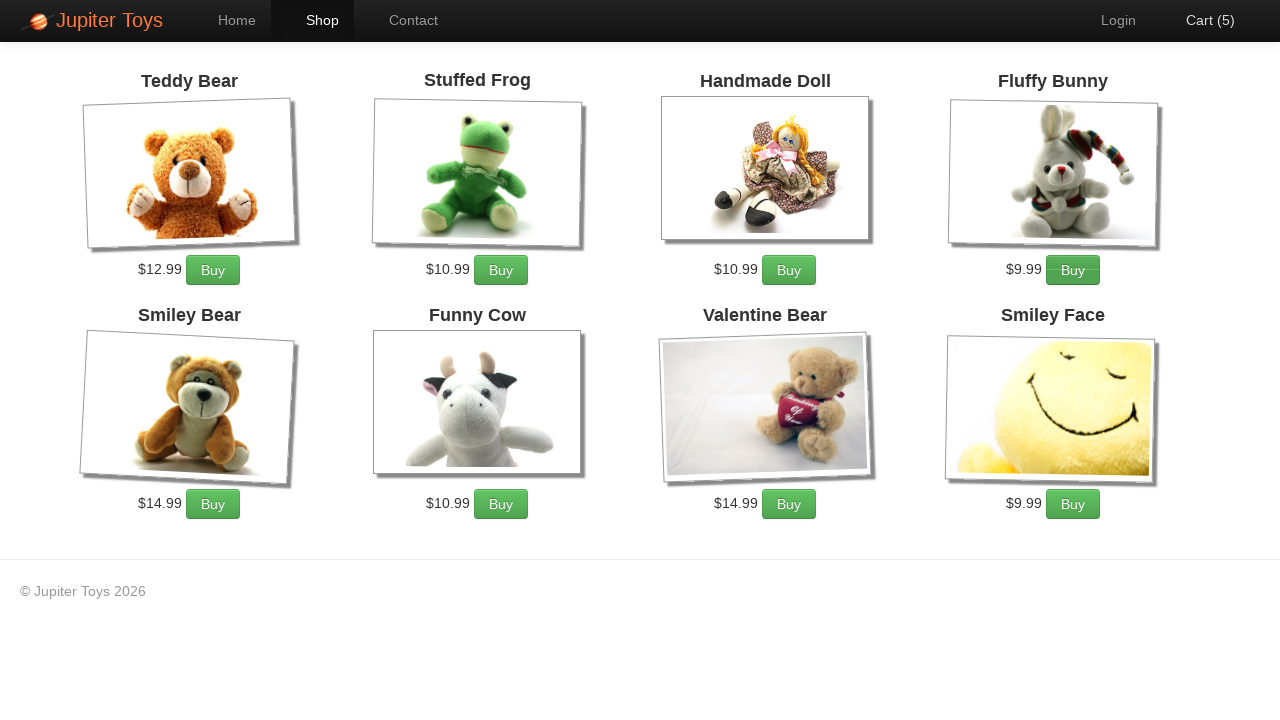

Clicked to add fourth Fluffy Bunny to cart at (1073, 270) on xpath=//li[@id='product-4']//a
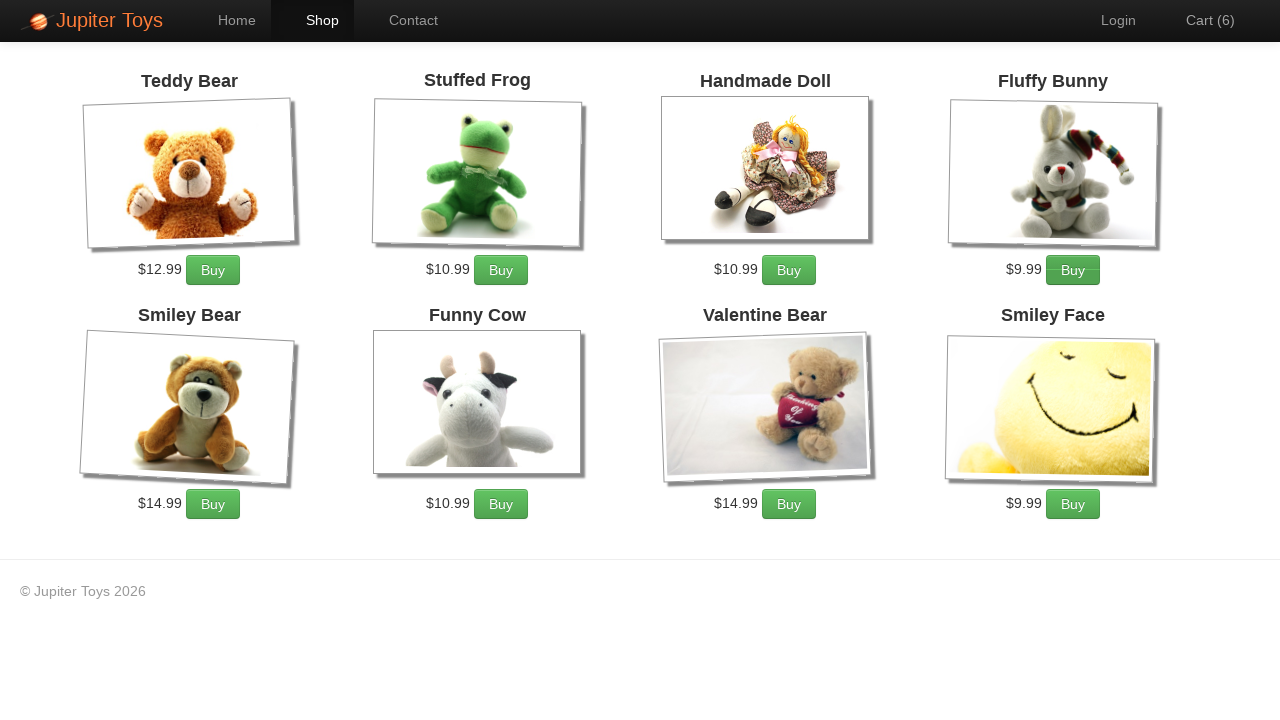

Clicked to add fifth Fluffy Bunny to cart at (1073, 270) on xpath=//li[@id='product-4']//a
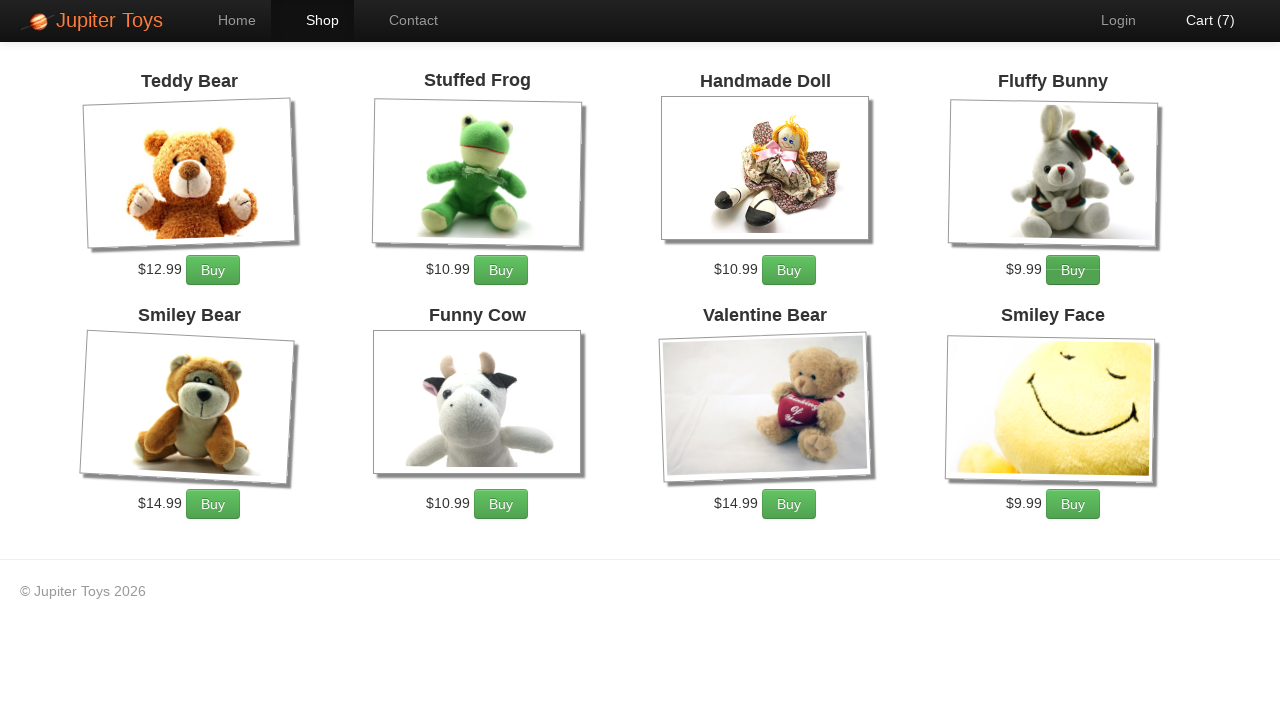

Clicked to add first Valentine Bear to cart at (789, 504) on xpath=//li[@id='product-7']//a
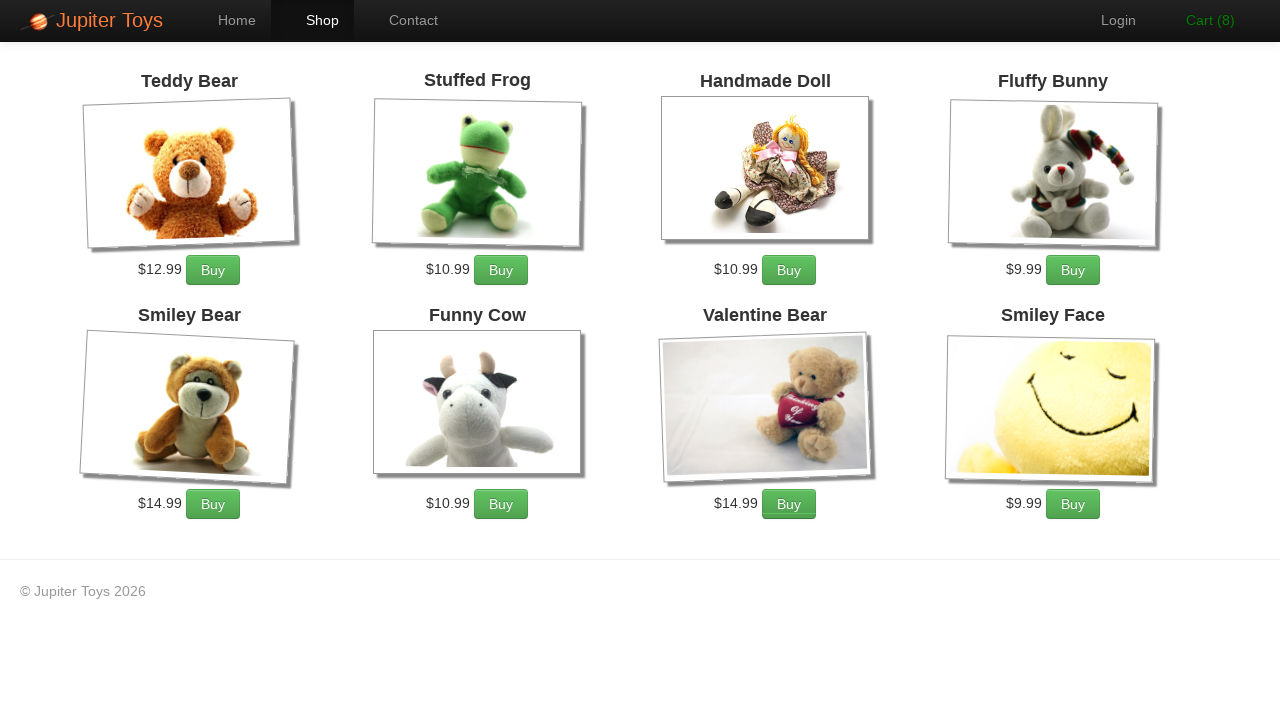

Clicked to add second Valentine Bear to cart at (789, 504) on xpath=//li[@id='product-7']//a
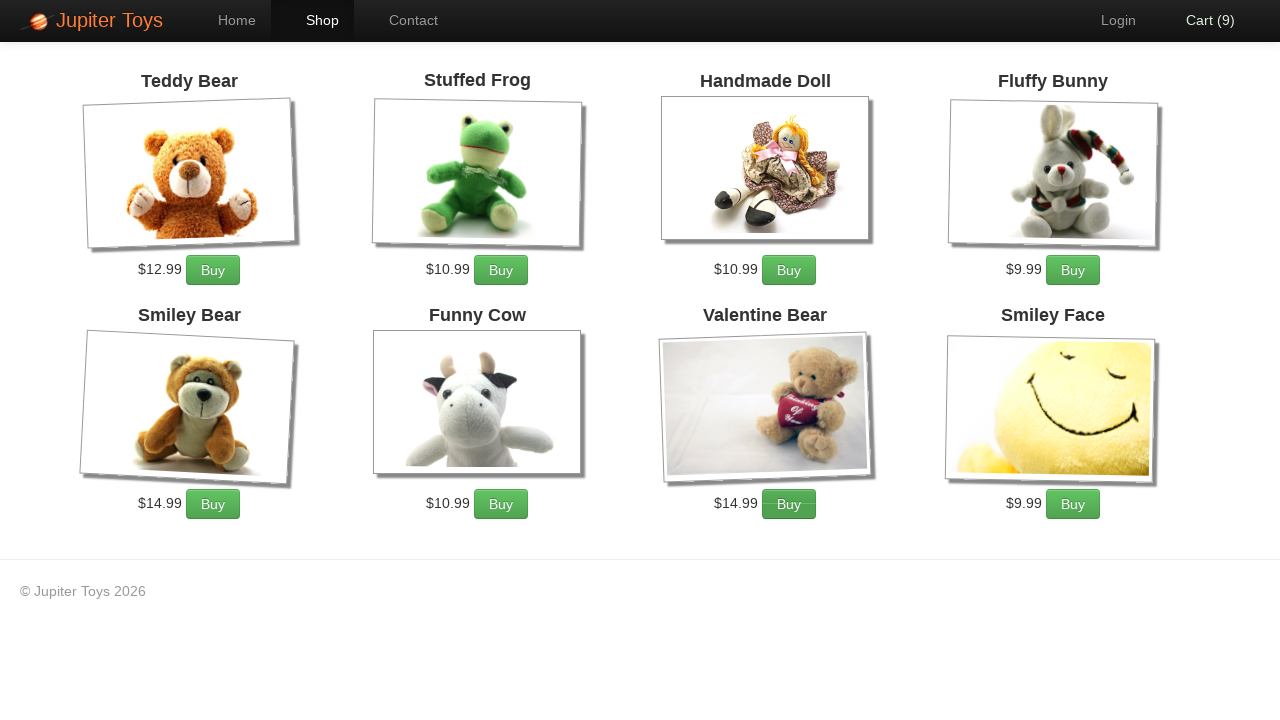

Clicked to add third Valentine Bear to cart at (789, 504) on xpath=//li[@id='product-7']//a
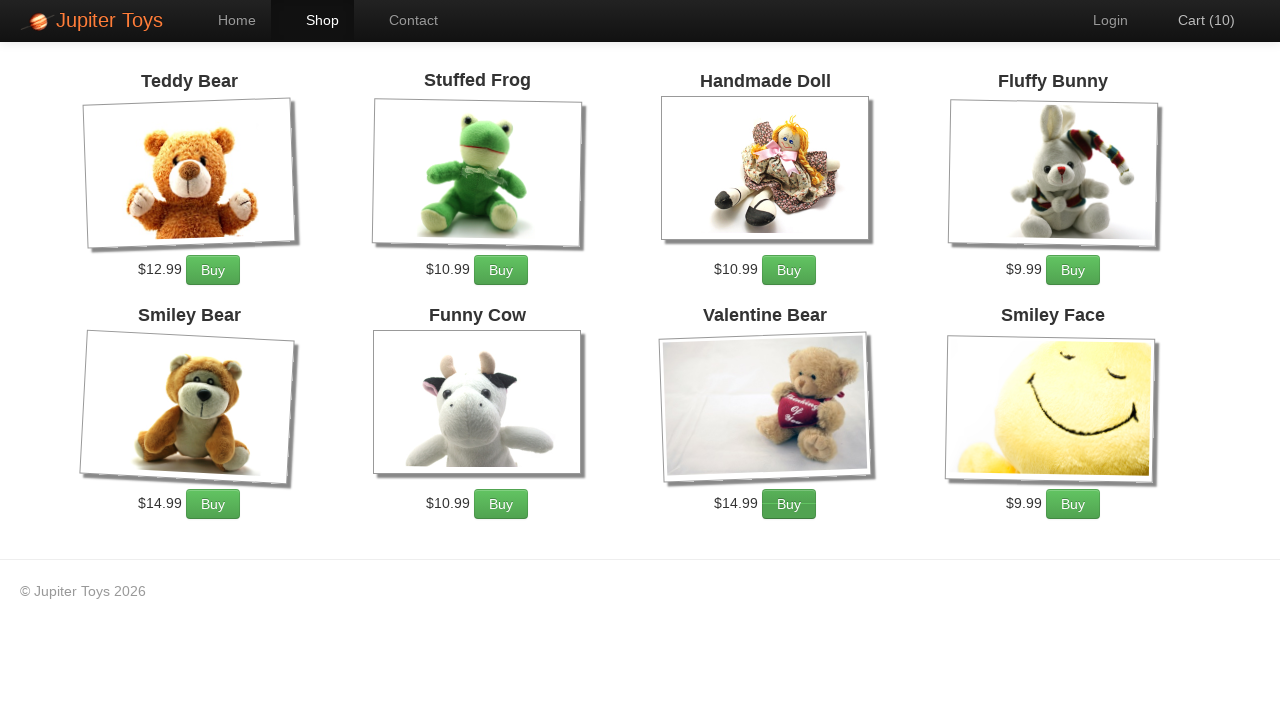

Clicked link to navigate to cart page at (1196, 20) on a[href='#/cart']
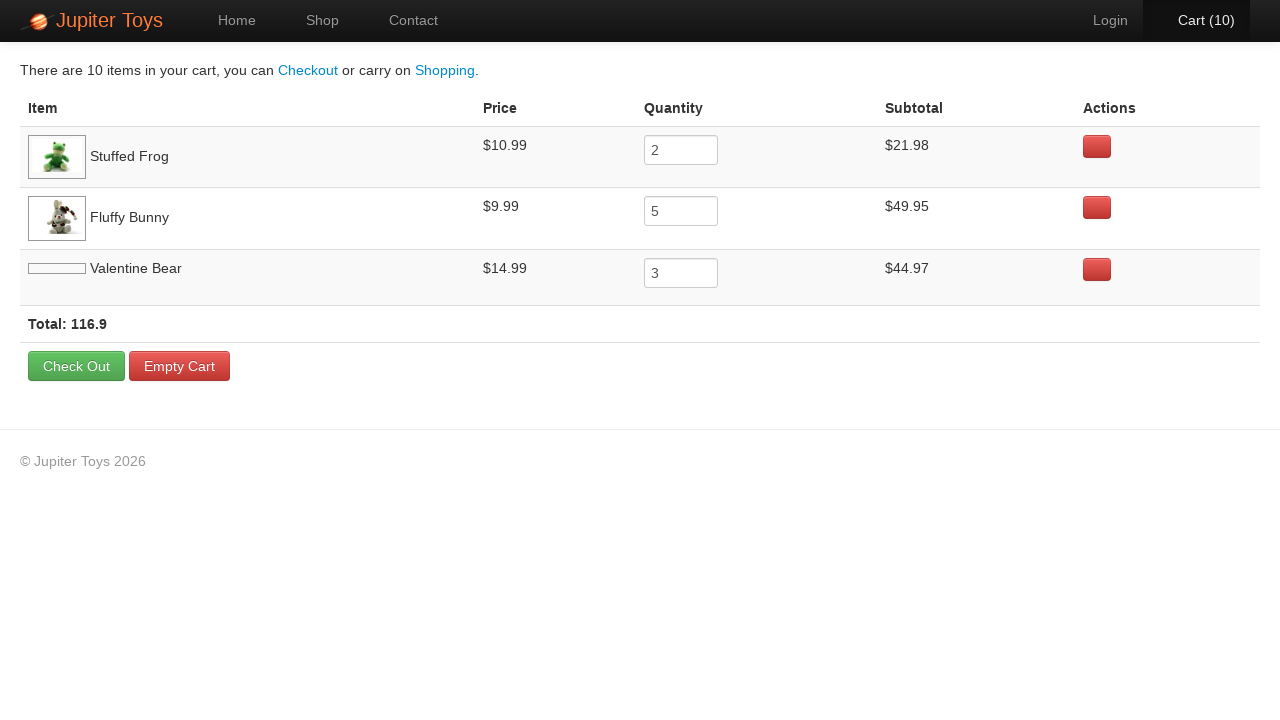

Cart page loaded and frog image is visible
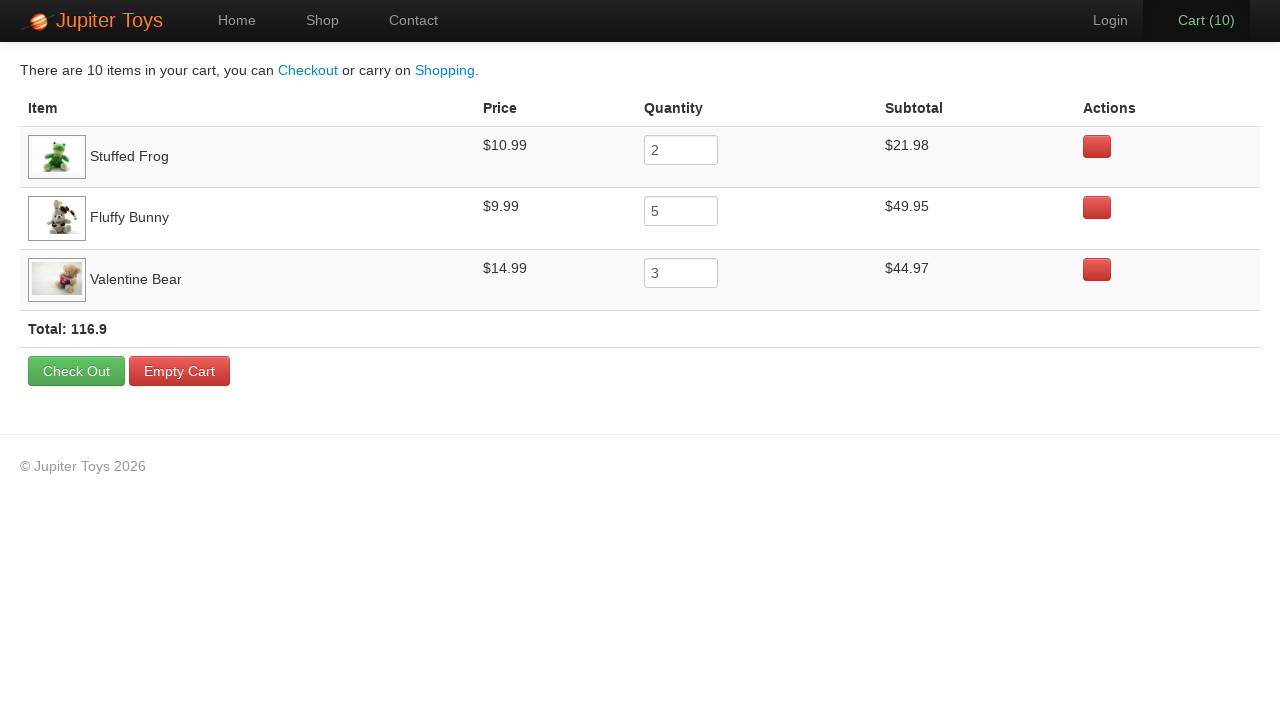

Retrieved Stuffed Frog subtotal: $21.98
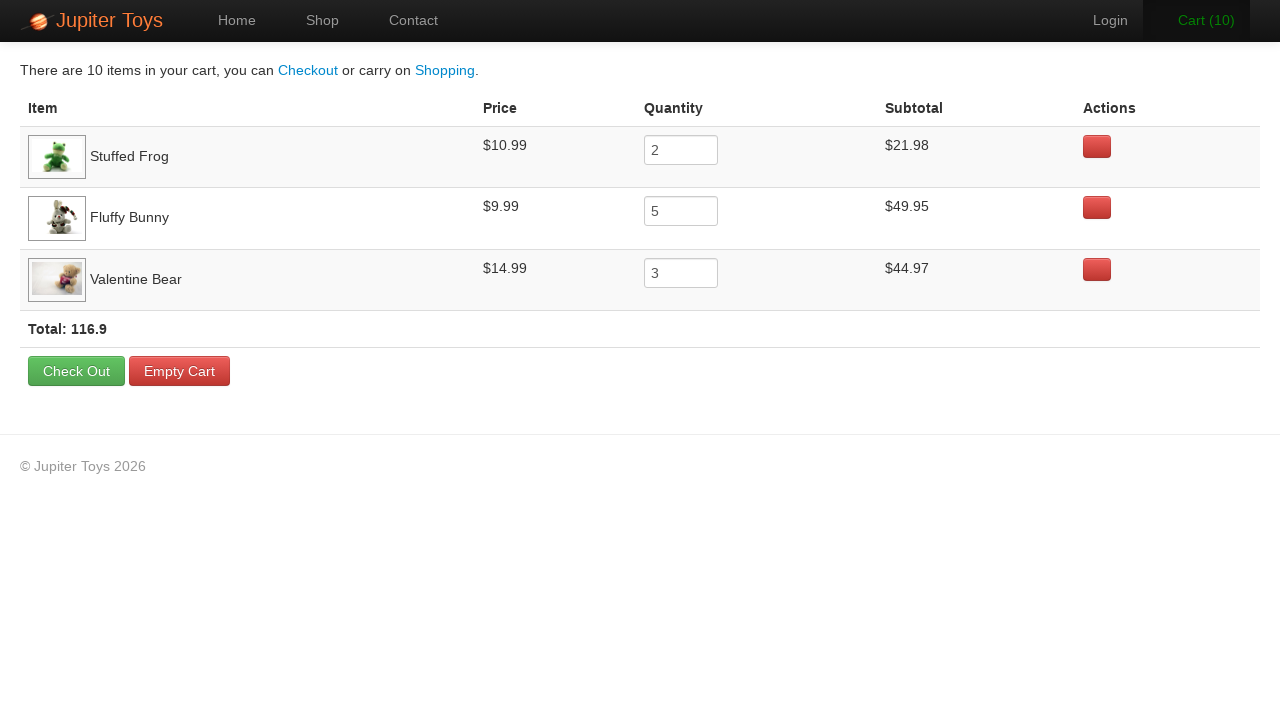

Retrieved Fluffy Bunny subtotal: $49.95
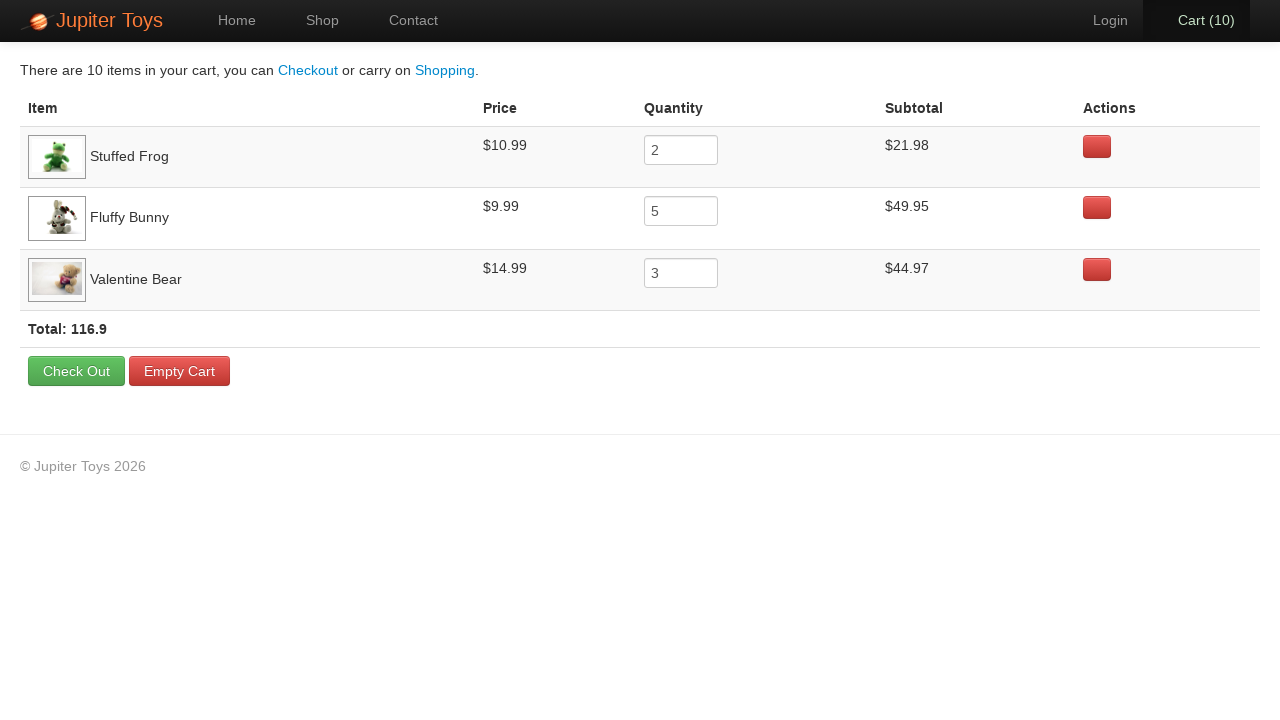

Retrieved Valentine Bear subtotal: $44.97
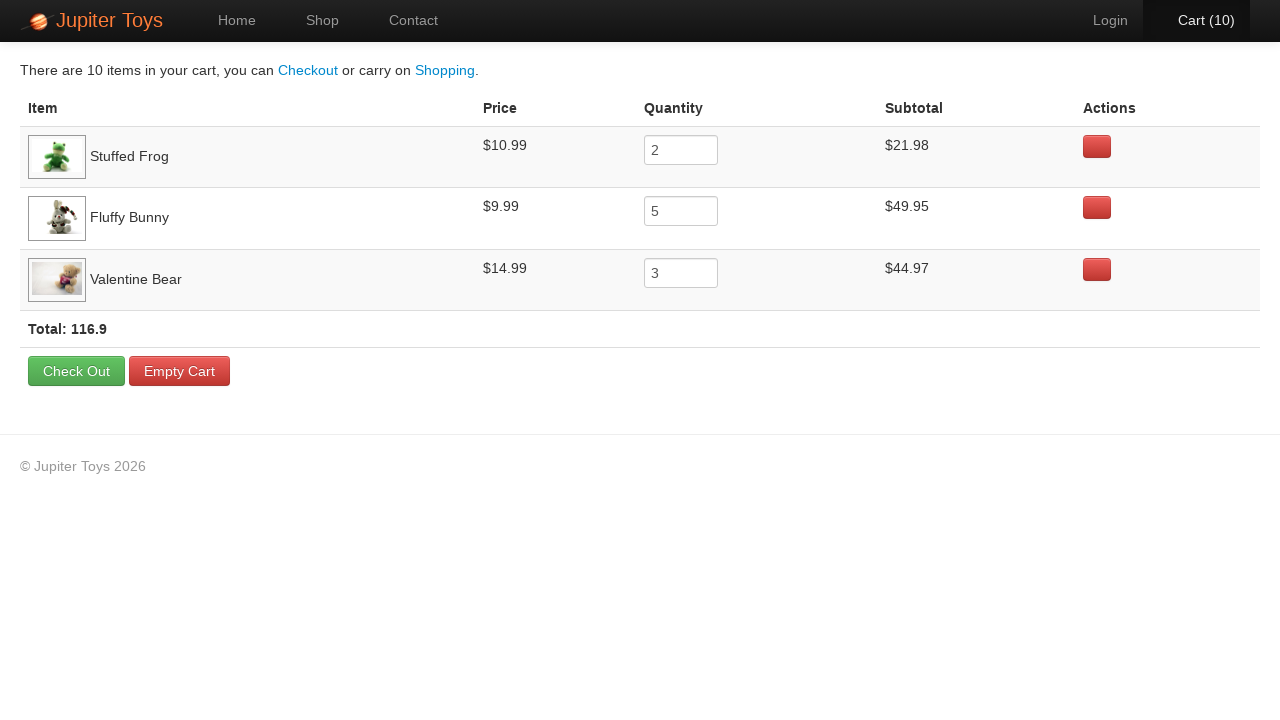

Verified Stuffed Frog subtotal is $21.98
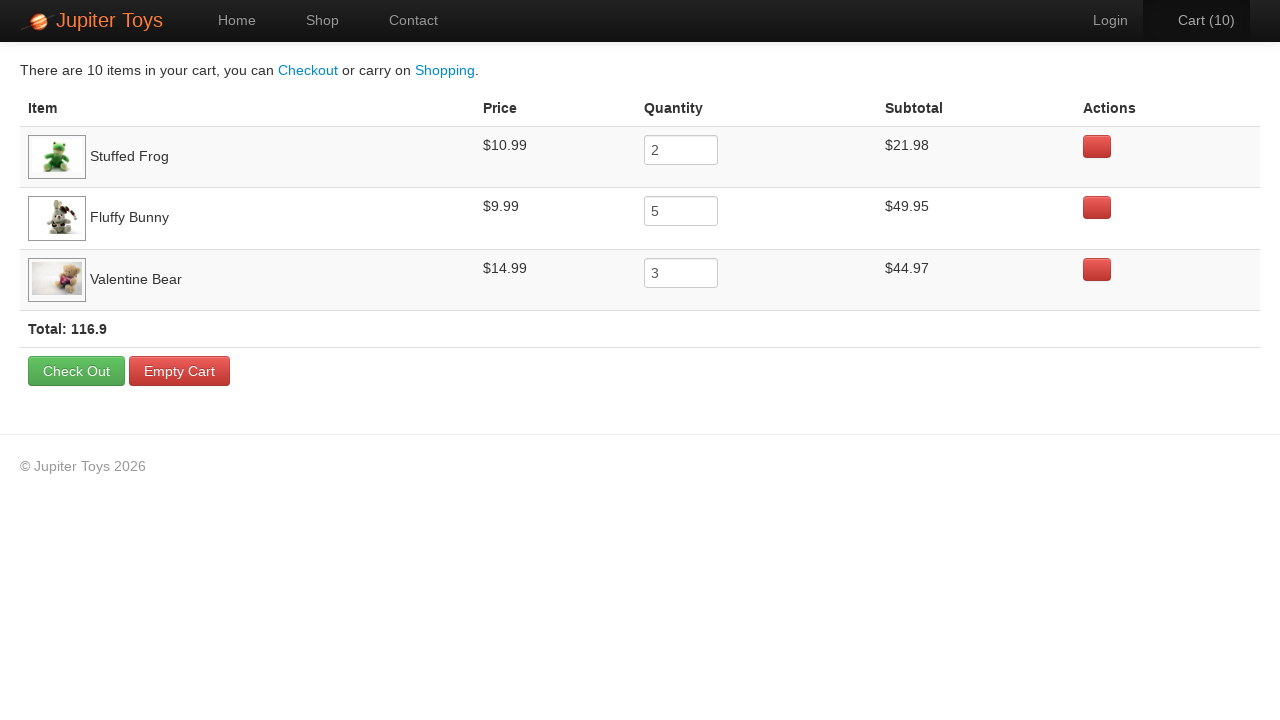

Verified Fluffy Bunny subtotal is $49.95
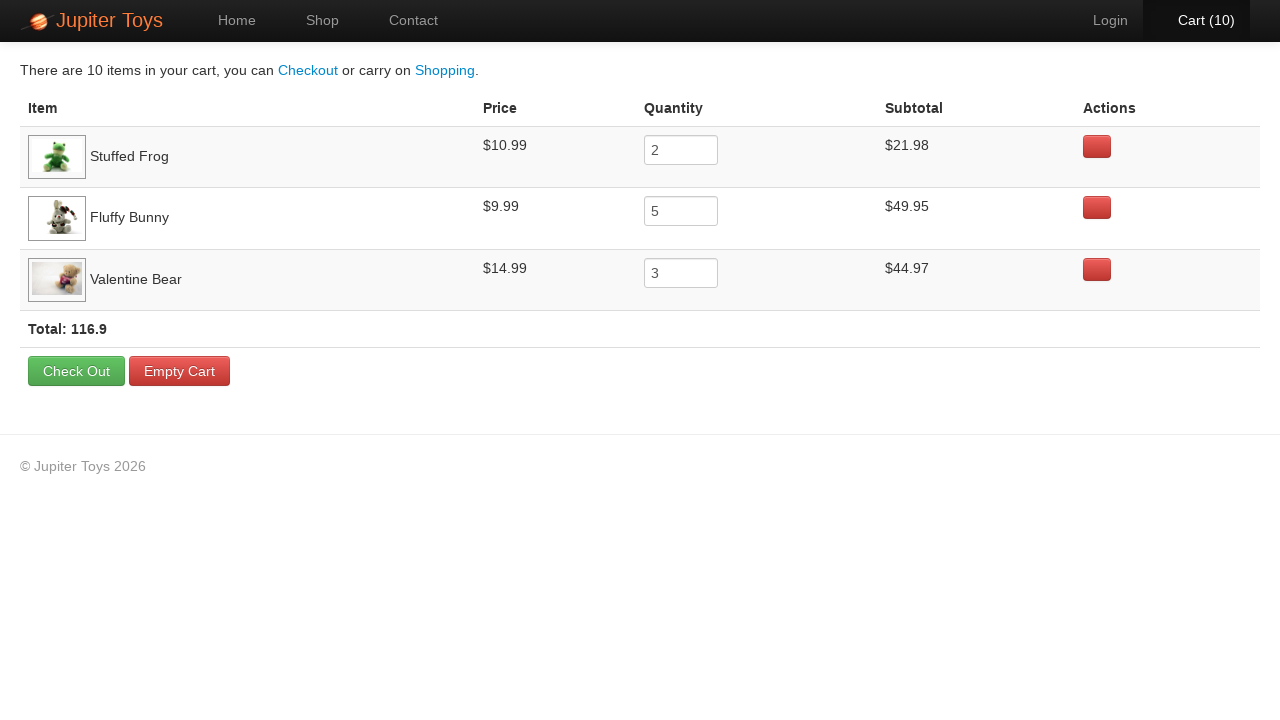

Verified Valentine Bear subtotal is $44.97
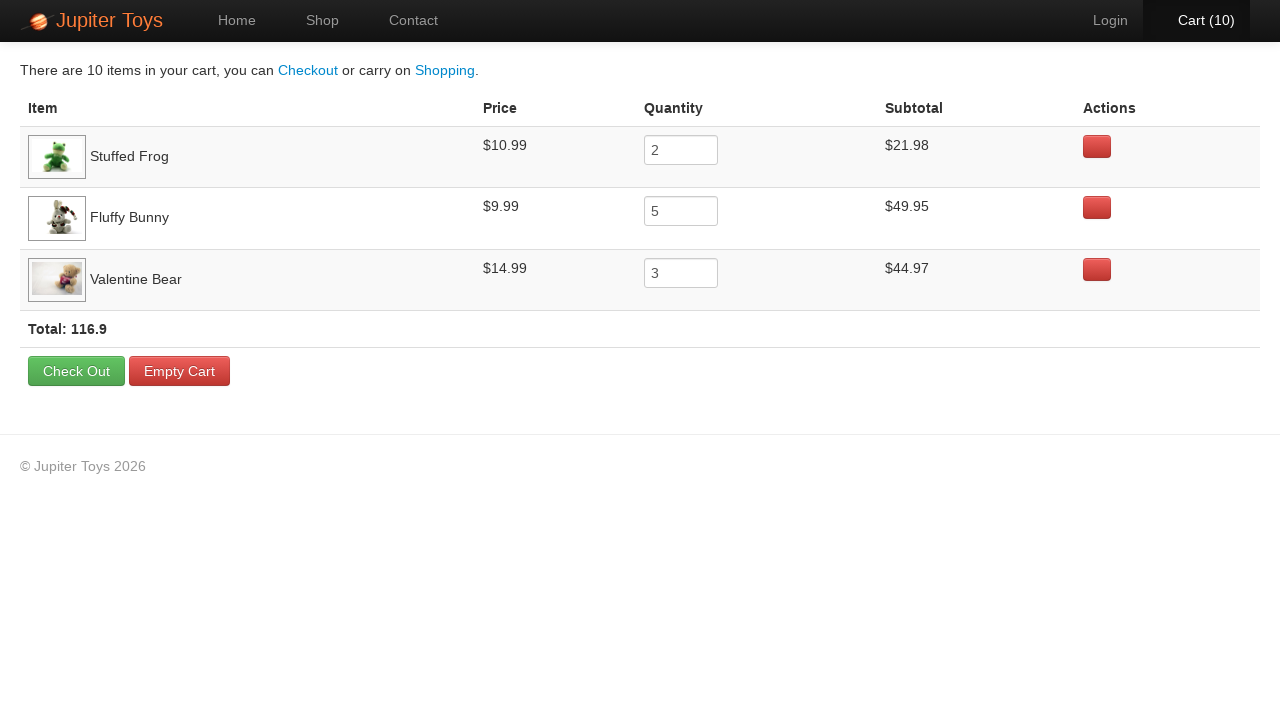

Retrieved Stuffed Frog price: $10.99
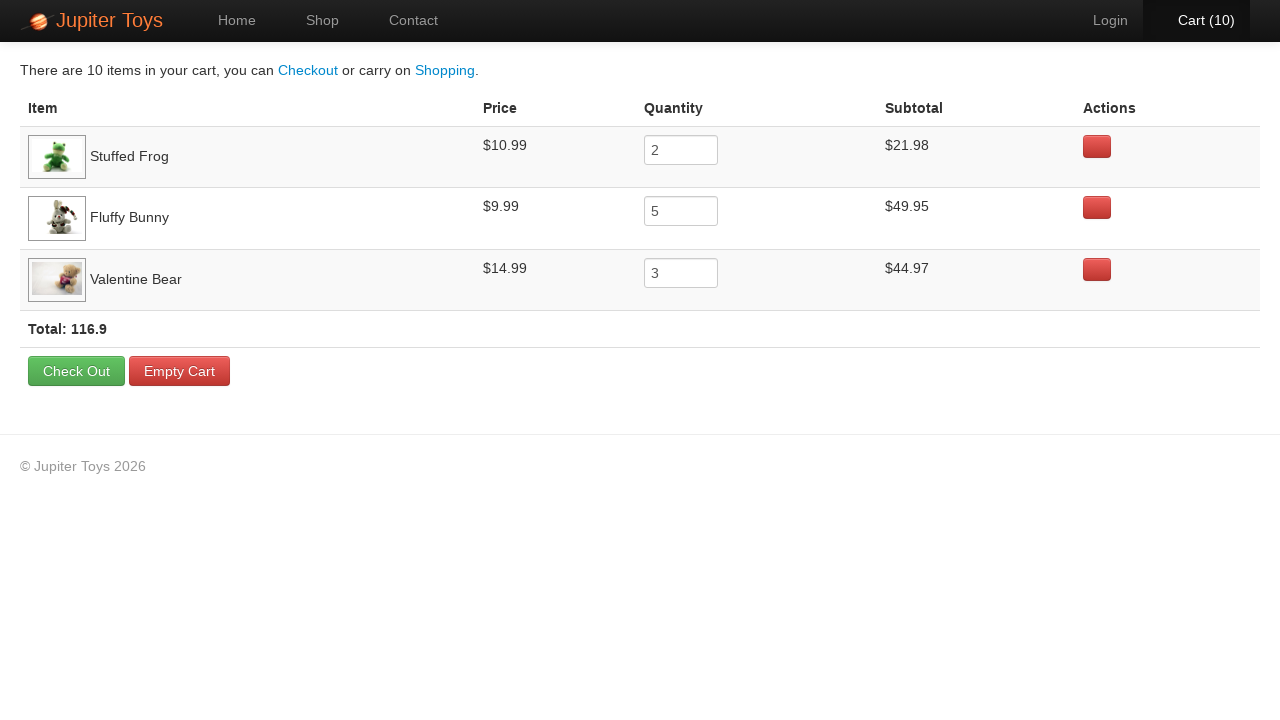

Retrieved Fluffy Bunny price: $9.99
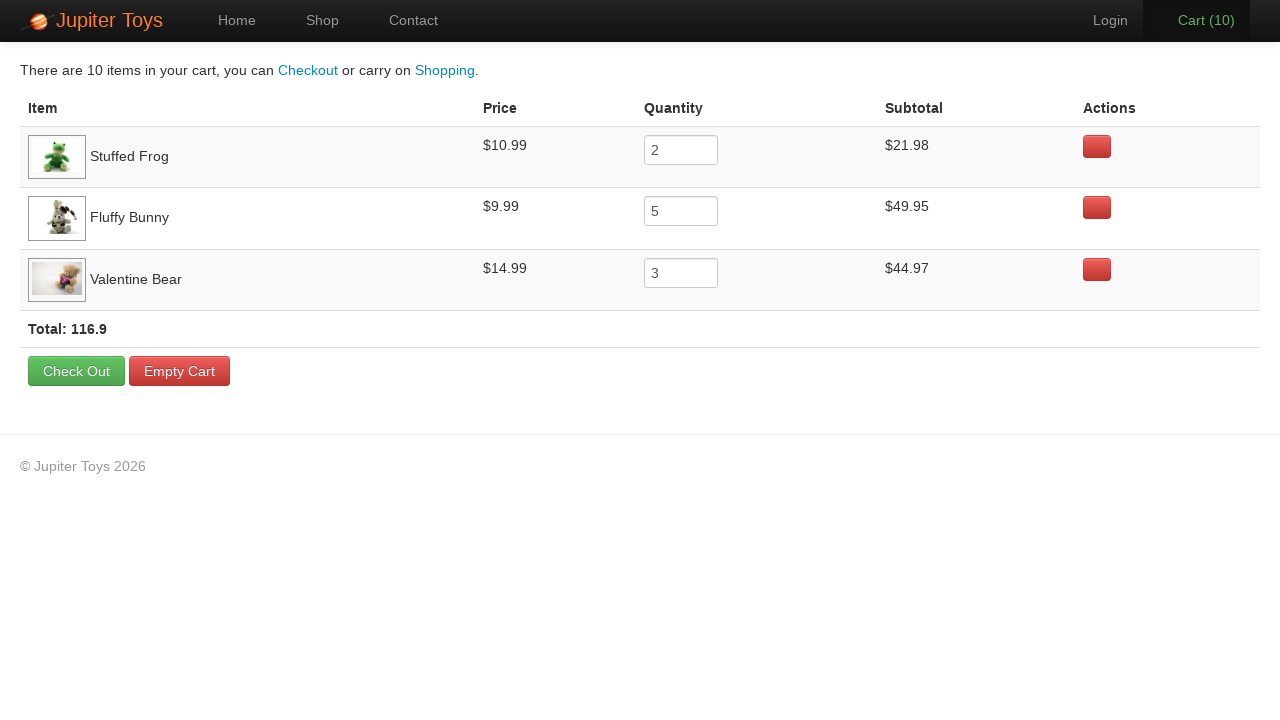

Retrieved Valentine Bear price: $14.99
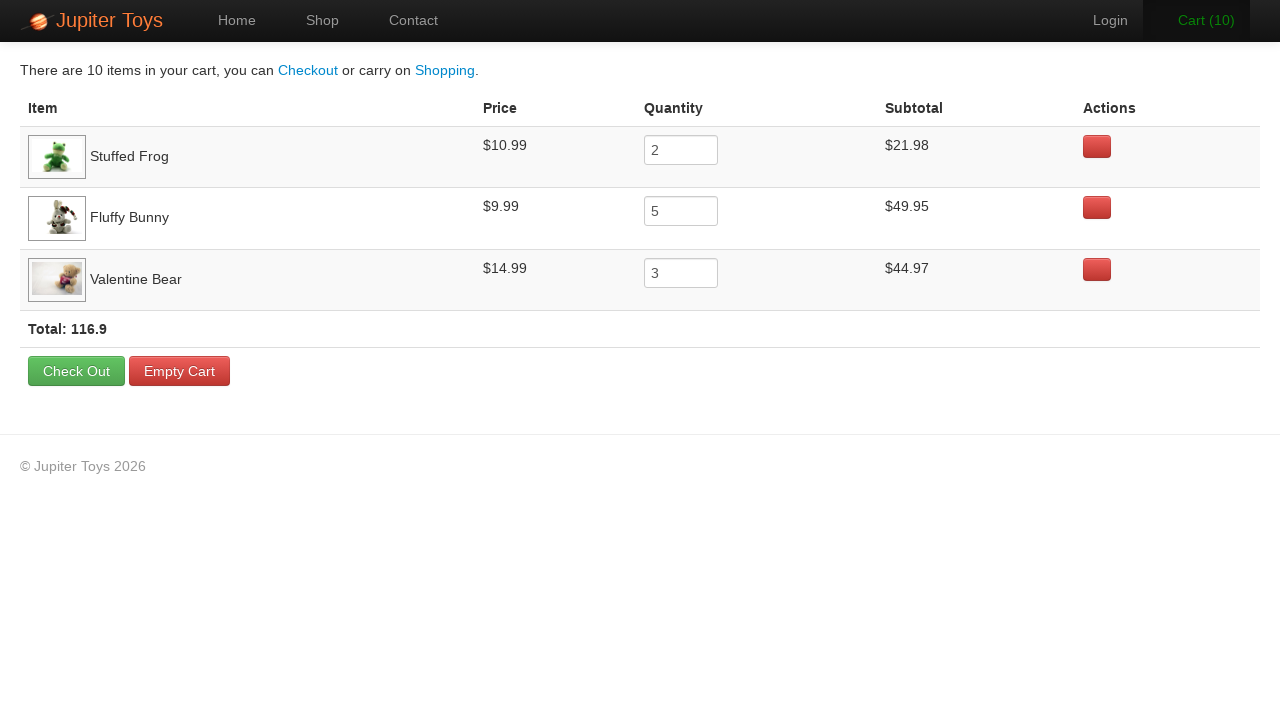

Verified Stuffed Frog price is $10.99
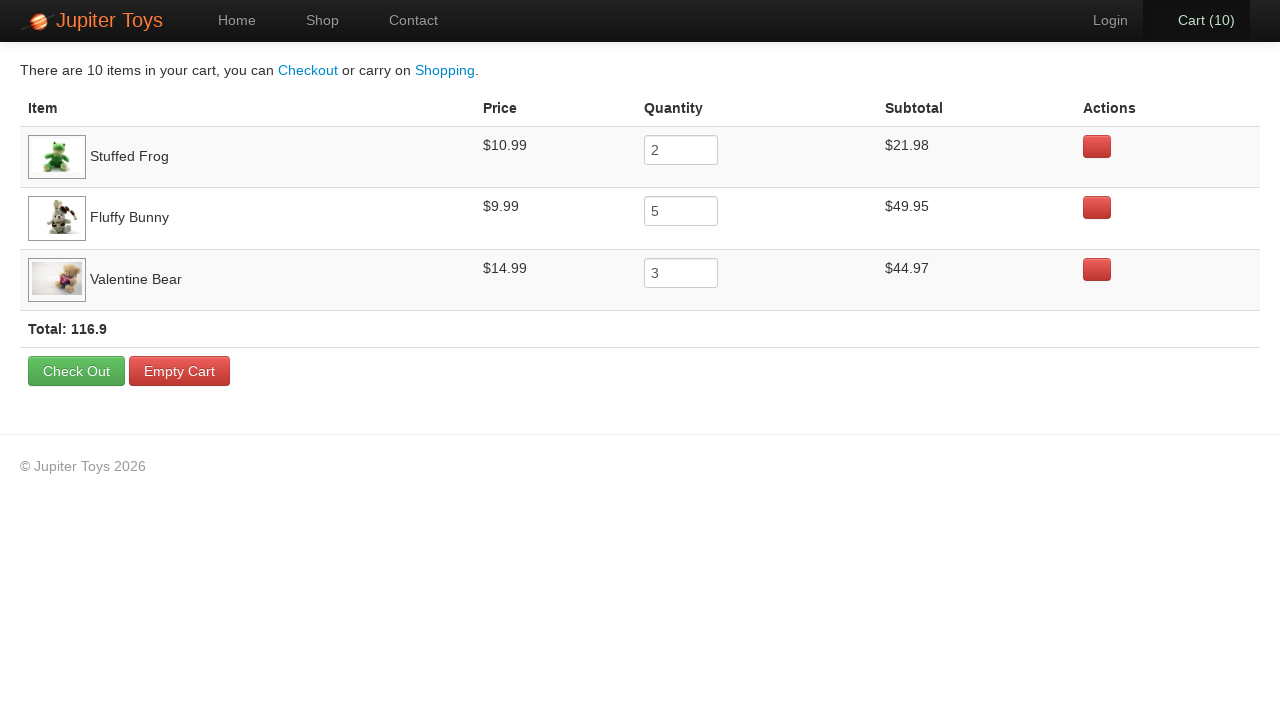

Verified Fluffy Bunny price is $9.99
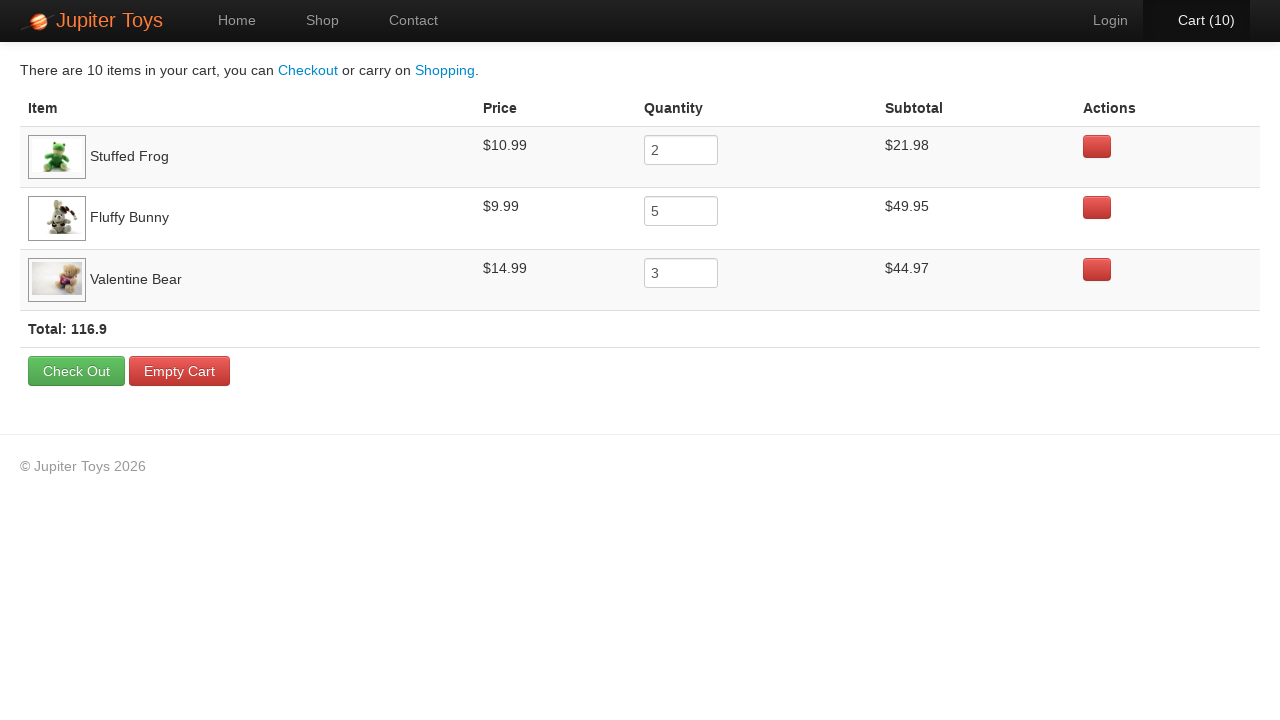

Verified Valentine Bear price is $14.99
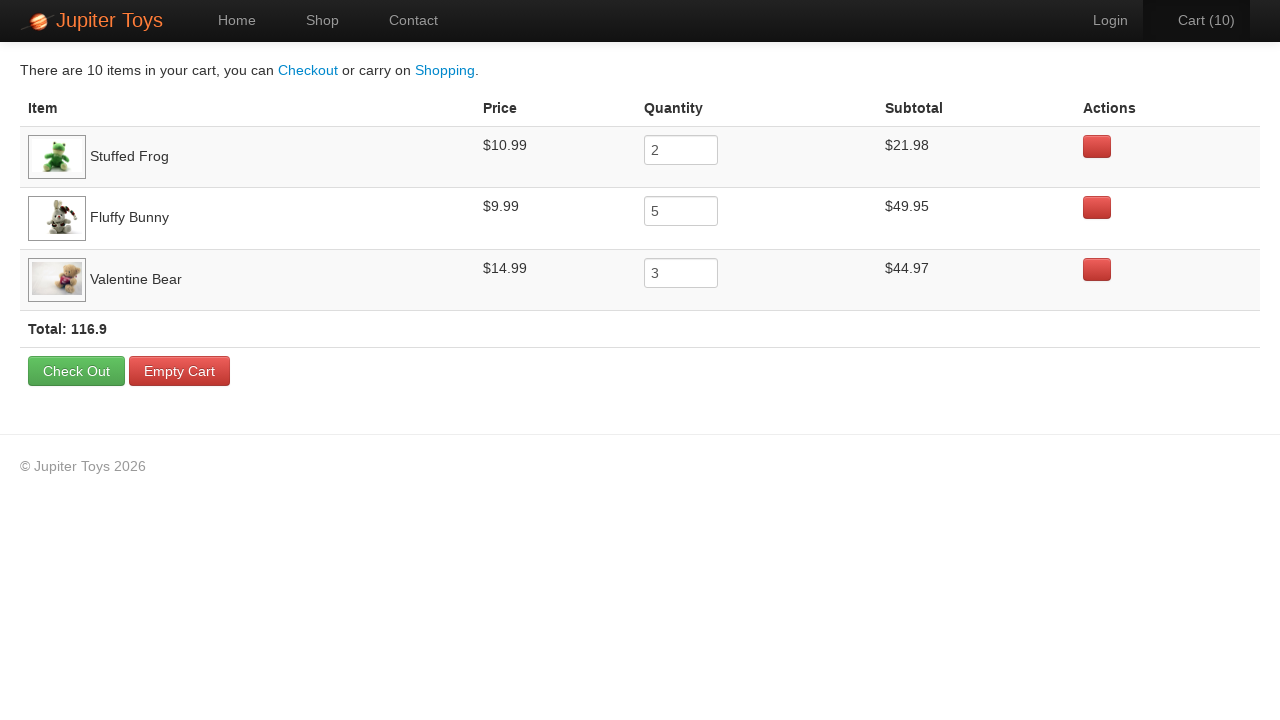

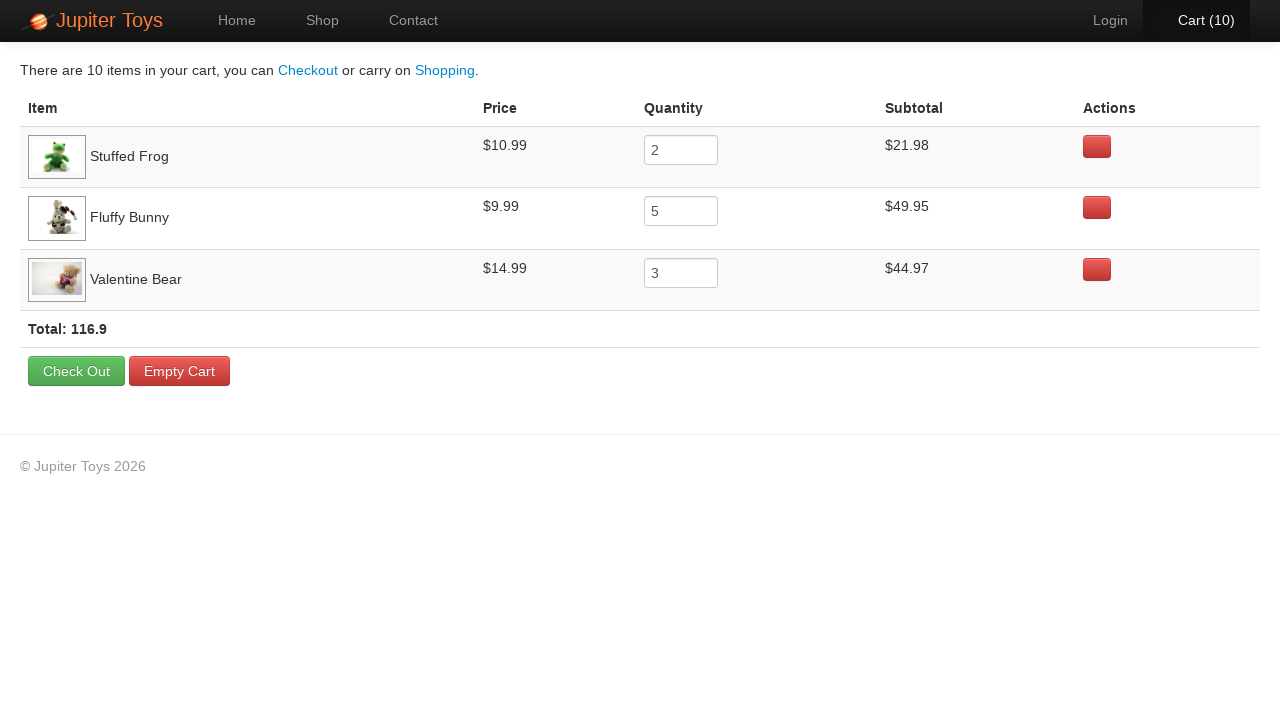